Tests handling of a regular JavaScript alert by clicking a button that triggers an alert and verifying the success message appears

Starting URL: https://practice.cydeo.com/javascript_alerts

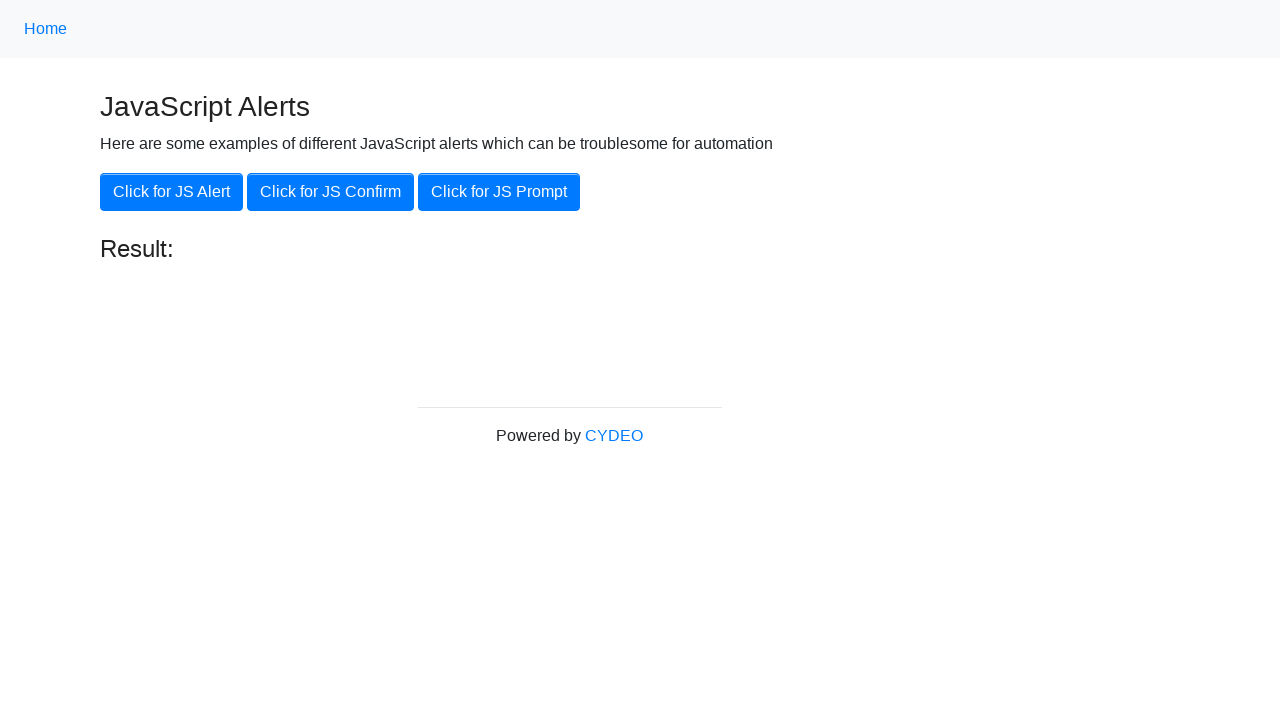

Navigated to JavaScript alerts practice page
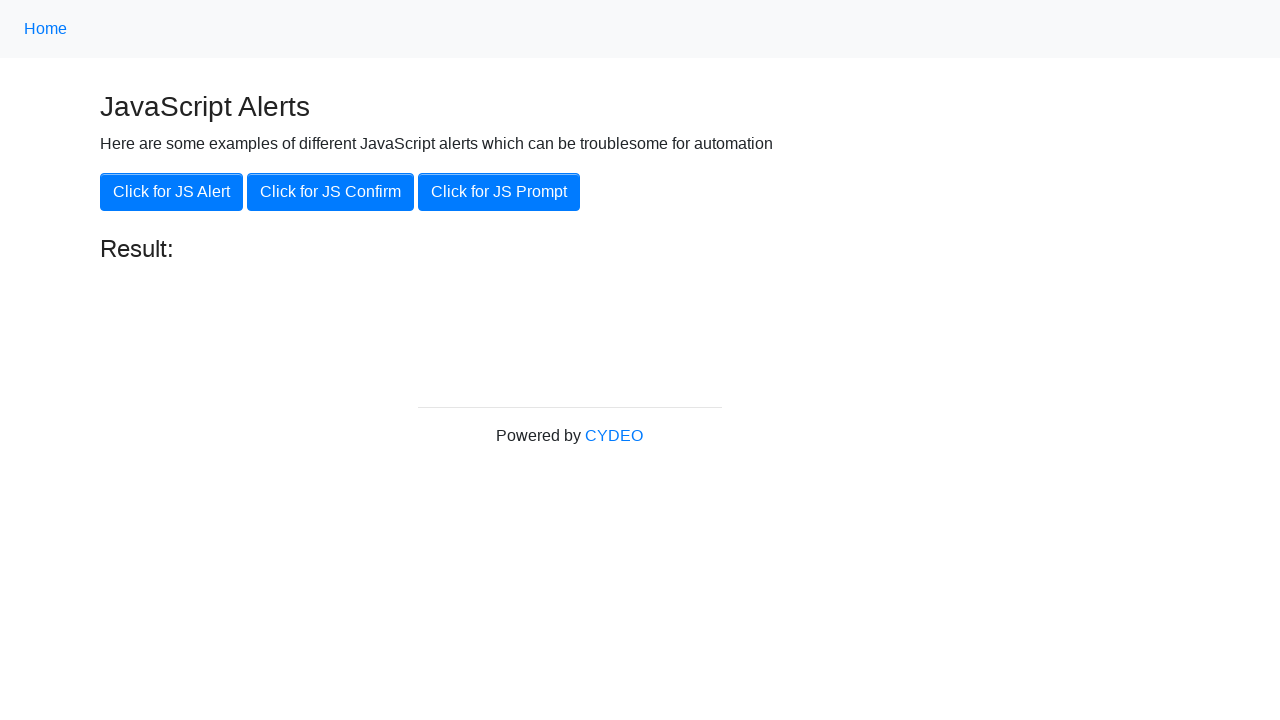

Clicked button to trigger regular JavaScript alert at (172, 192) on xpath=//button[@onclick='jsAlert()']
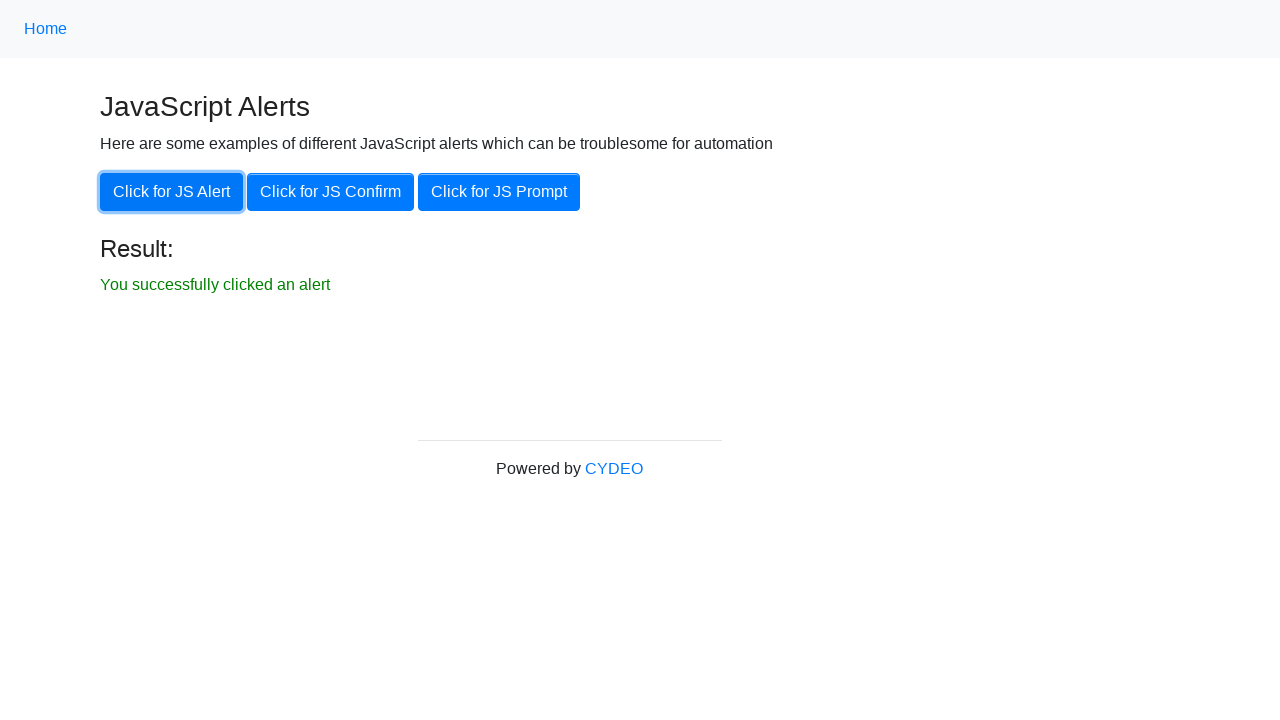

Set up dialog handler to accept alerts
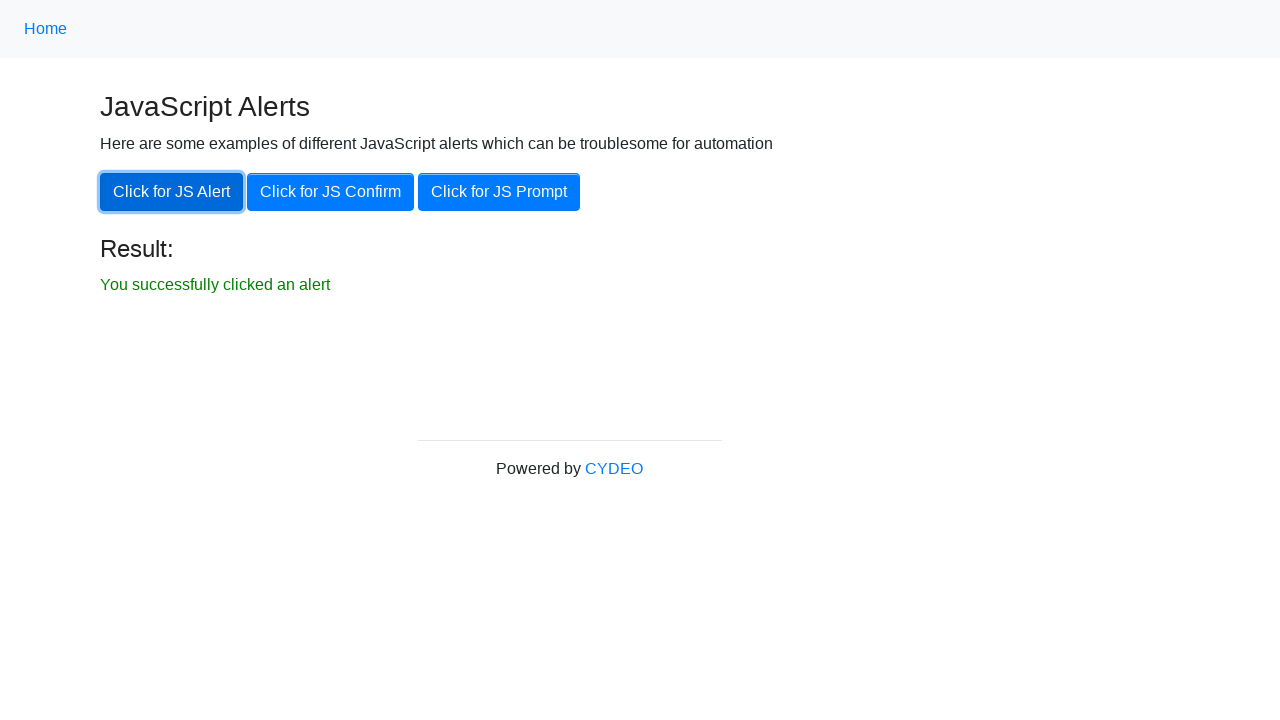

Success message 'You successfully clicked an alert' is now visible
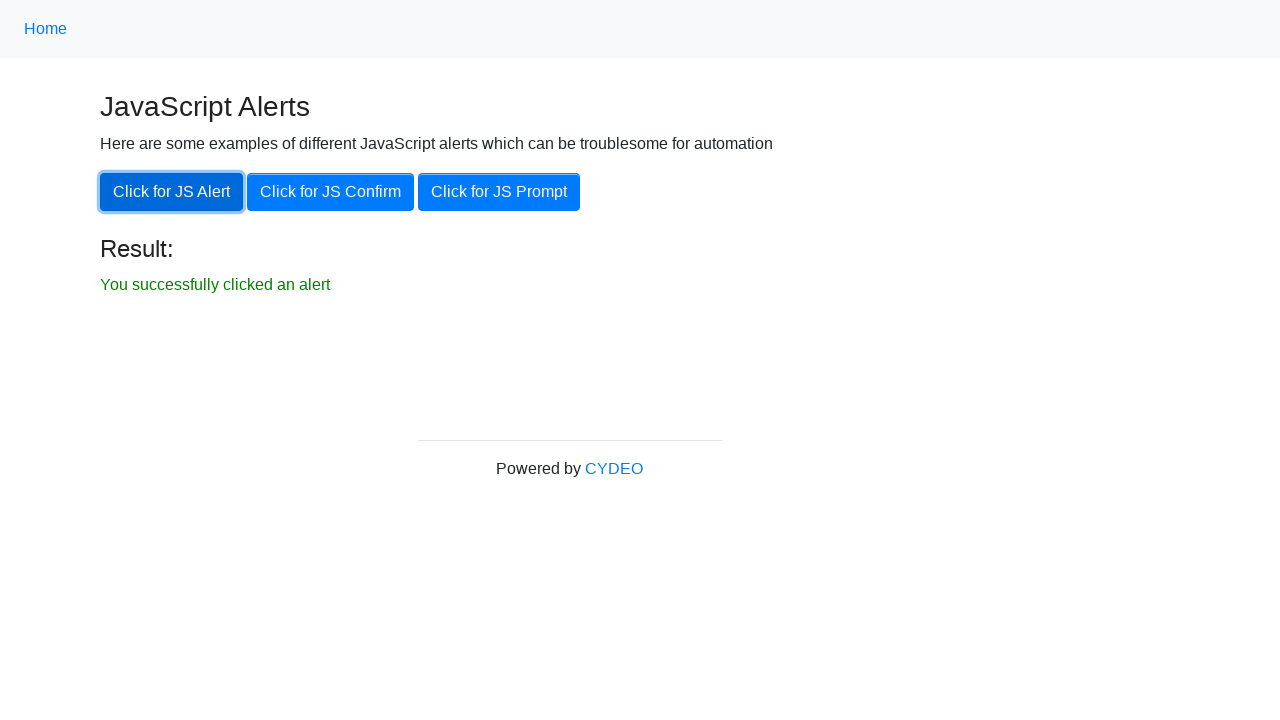

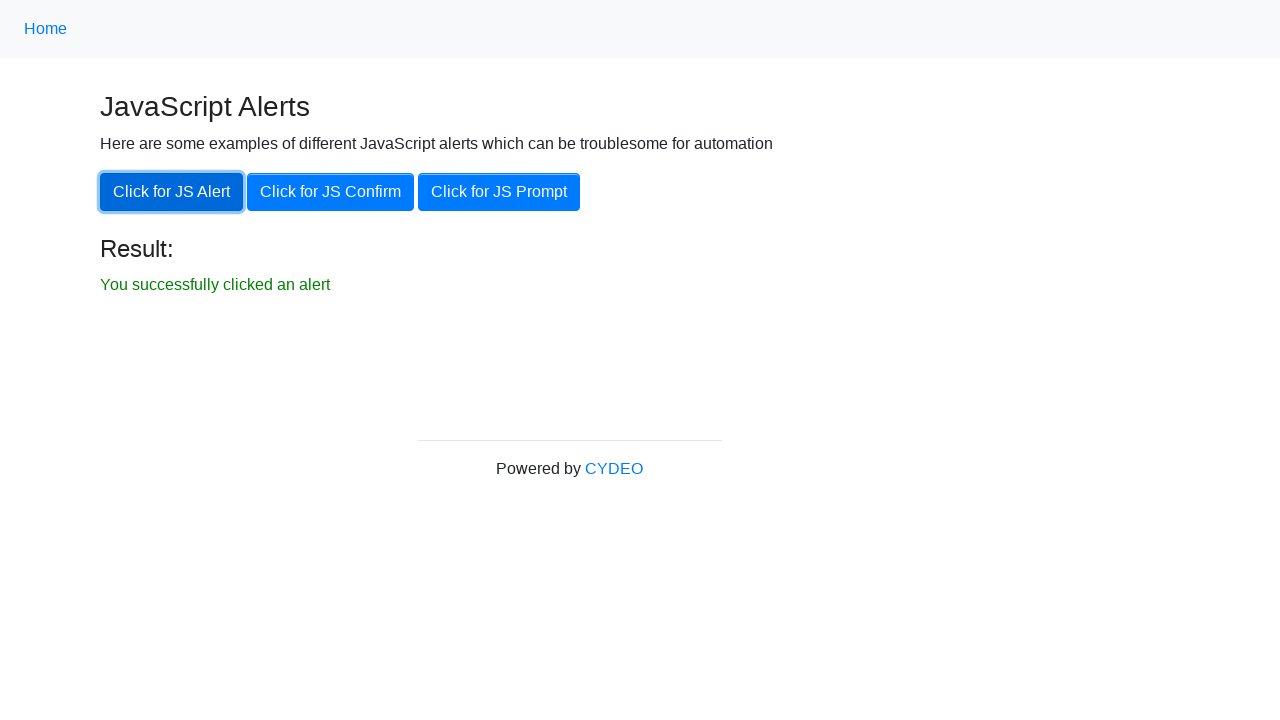